Tests handling child windows by extracting href and navigating to the URL

Starting URL: https://rahulshettyacademy.com/AutomationPractice

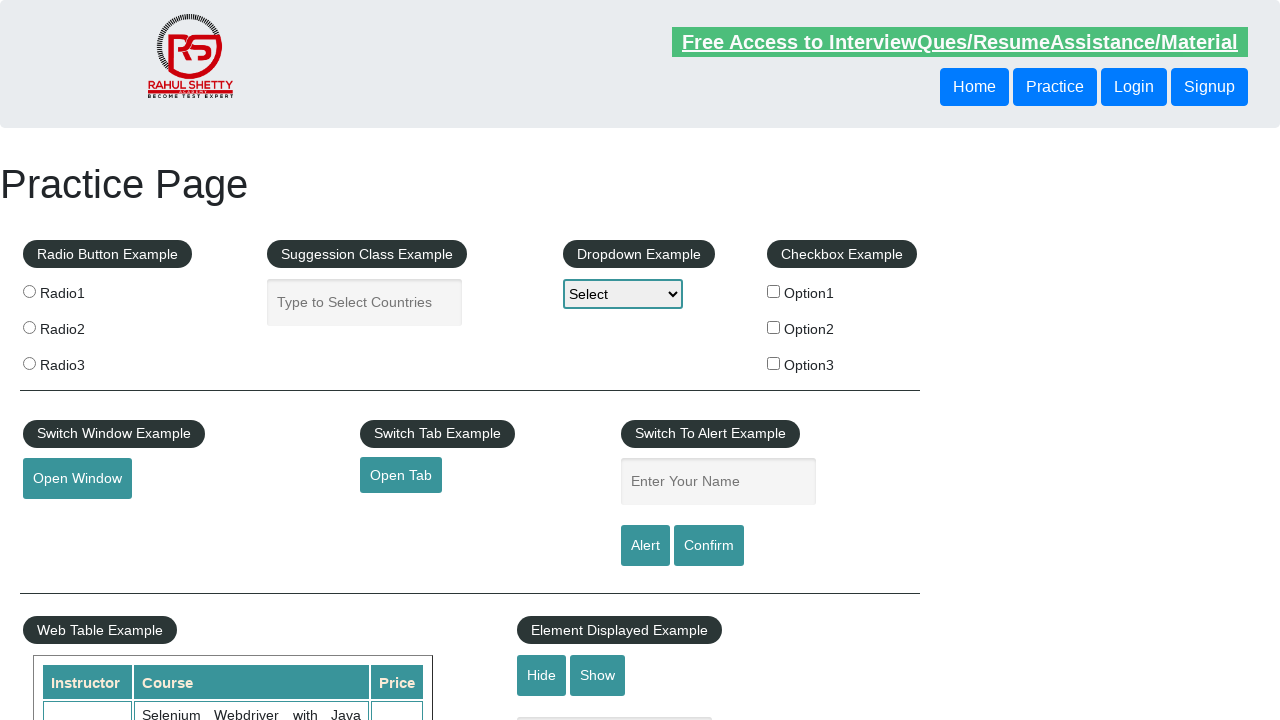

Extracted href attribute from child window link element
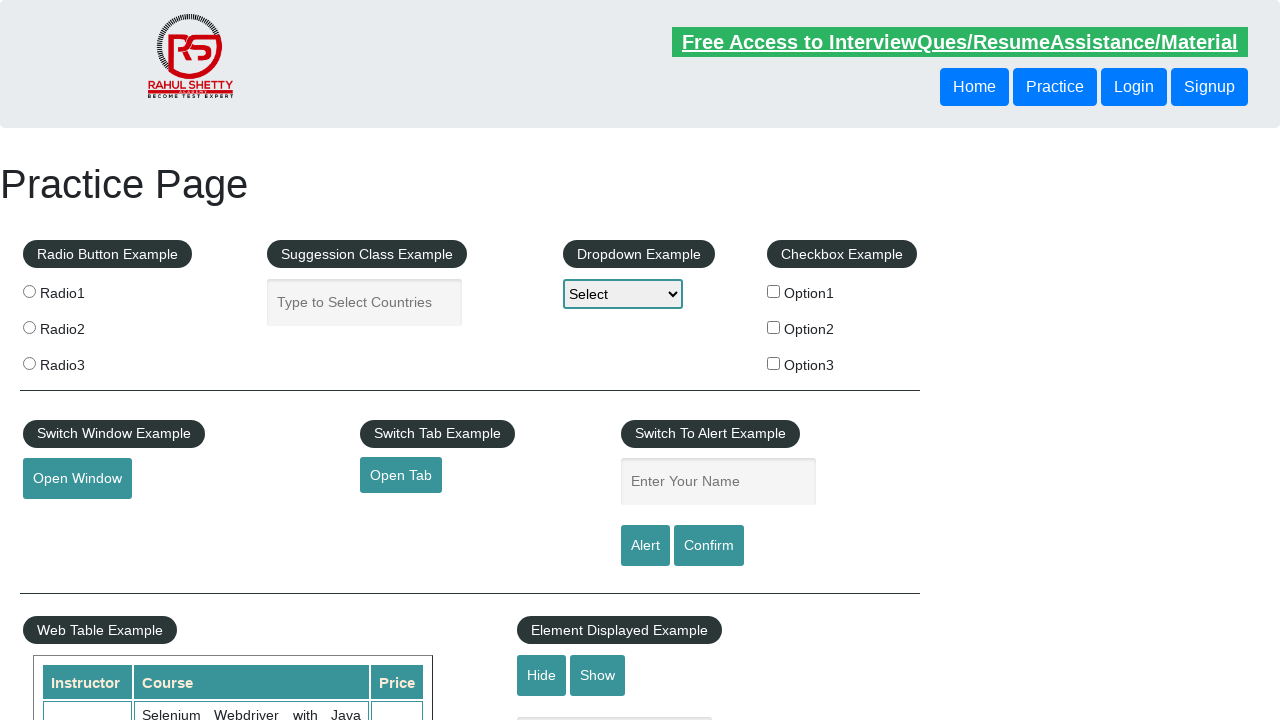

Navigated to extracted child window URL
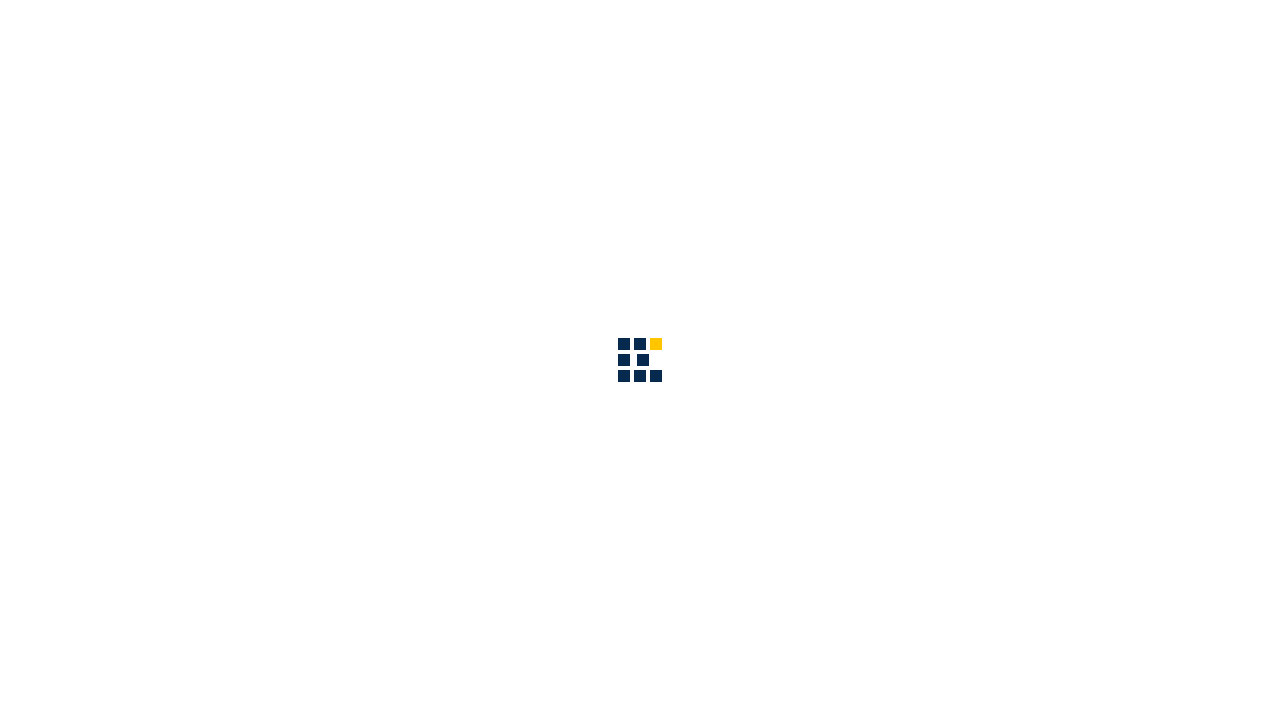

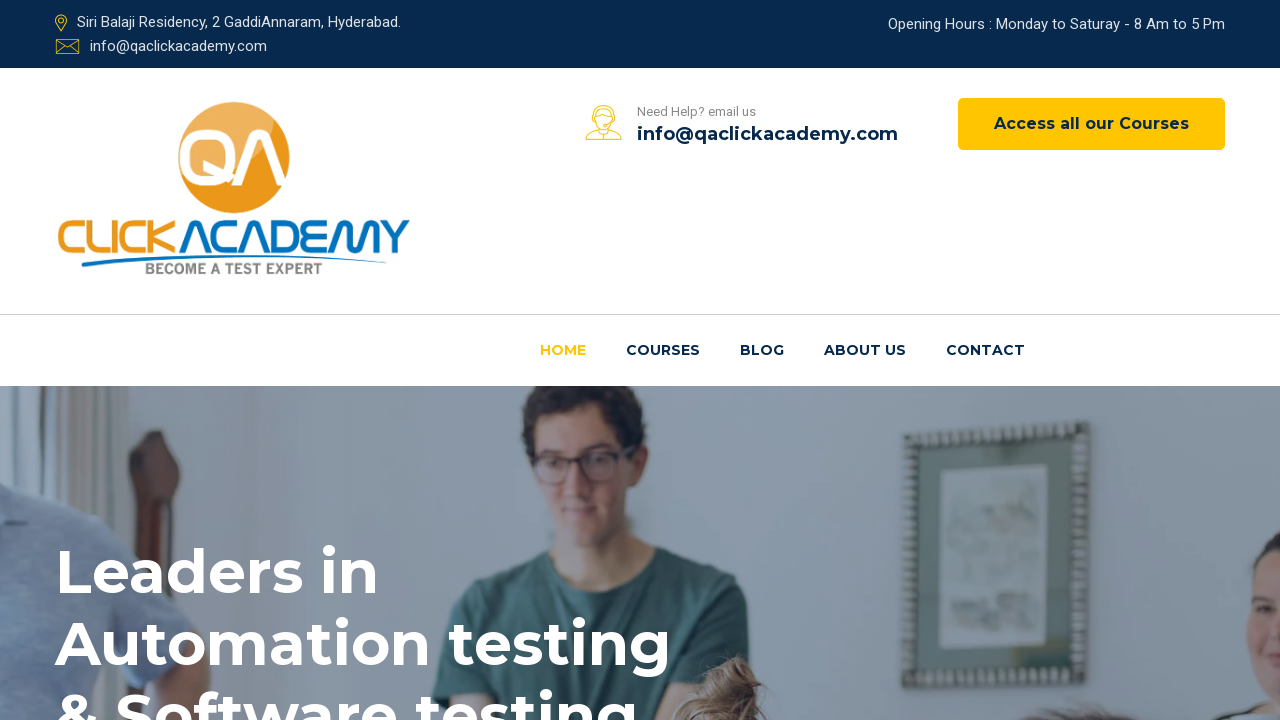